Tests fluent wait functionality by navigating to a loading images page and waiting for a landscape image element to appear, then verifying its source attribute contains "landscape"

Starting URL: https://bonigarcia.dev/selenium-webdriver-java/loading-images.html

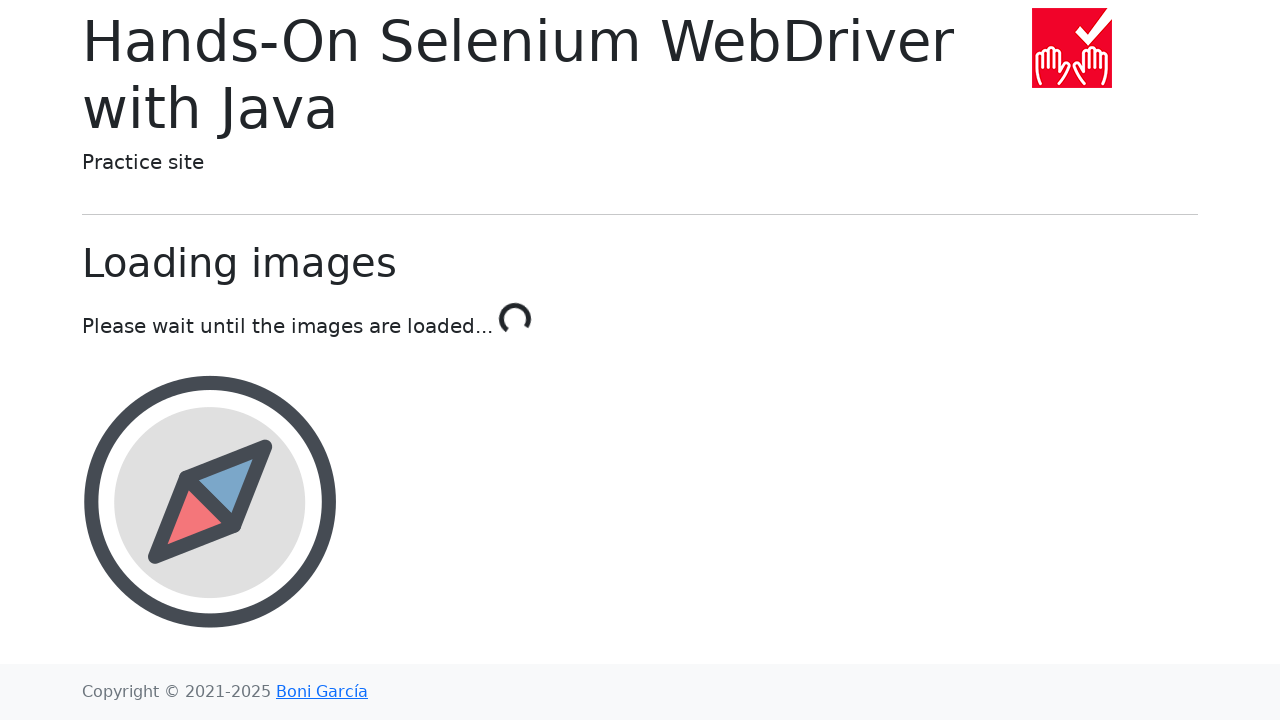

Navigated to loading images page
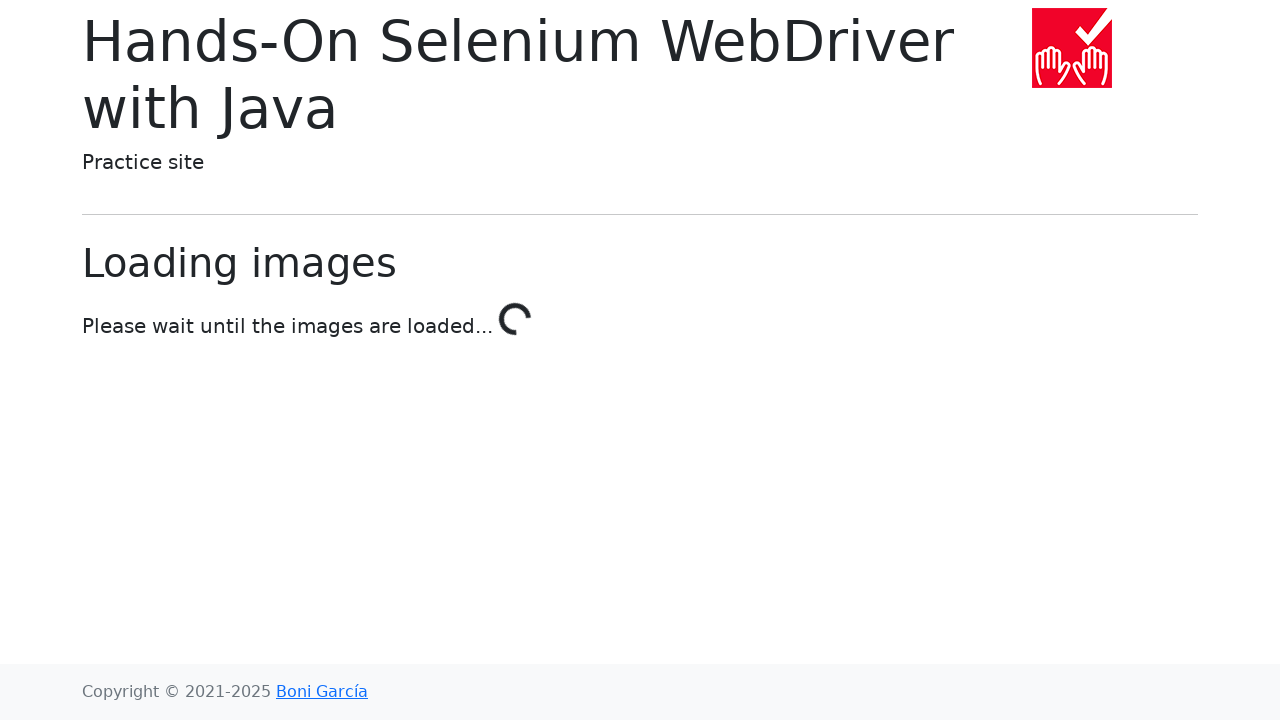

Landscape image element appeared and was located
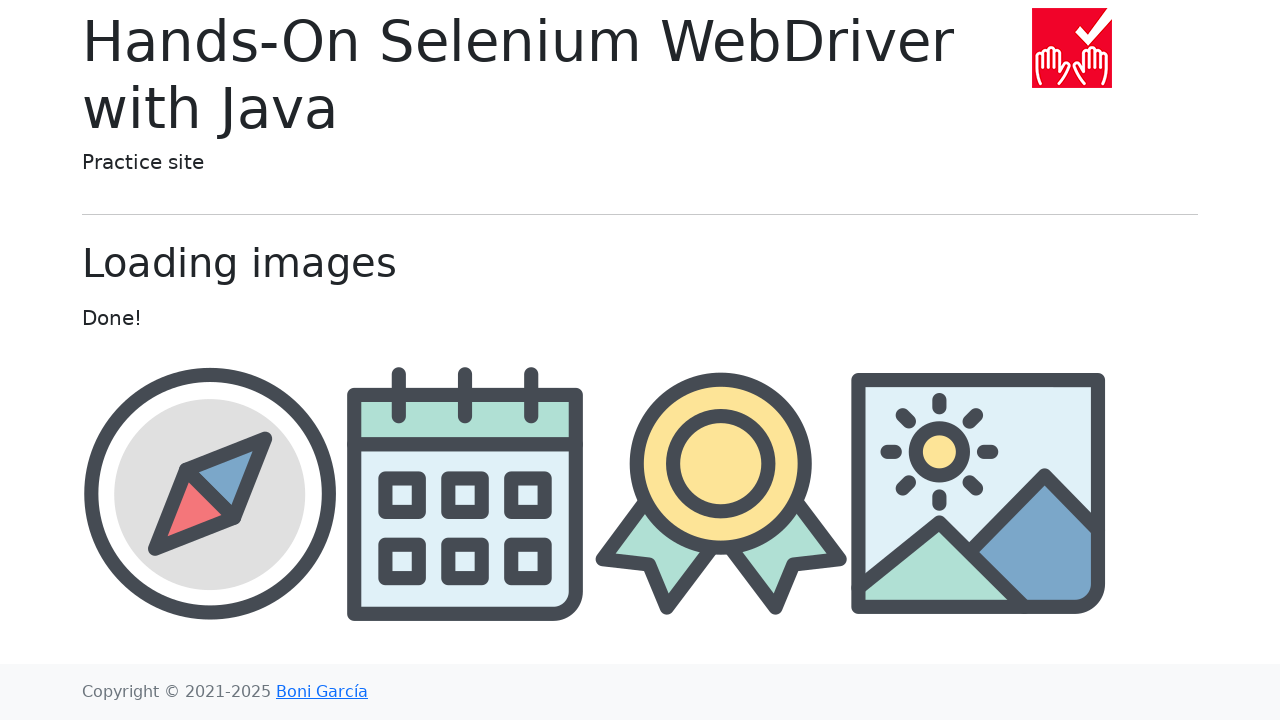

Retrieved src attribute from landscape image element
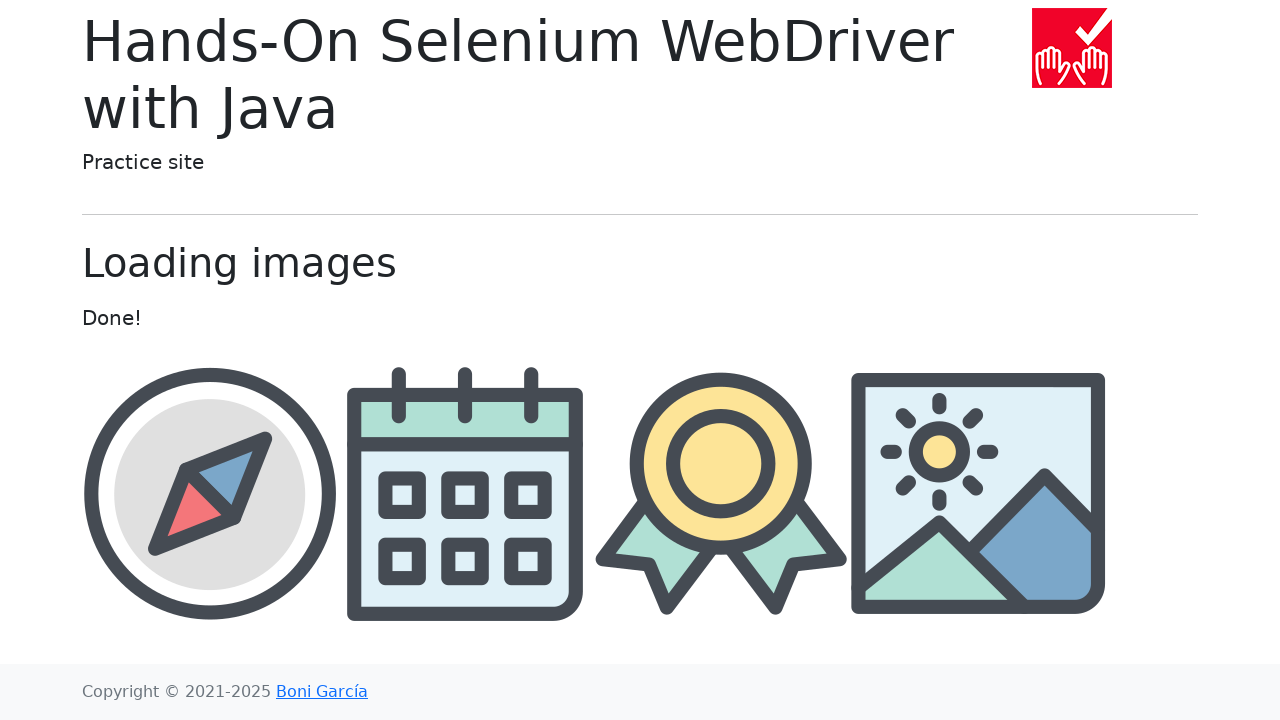

Verified that src attribute contains 'landscape'
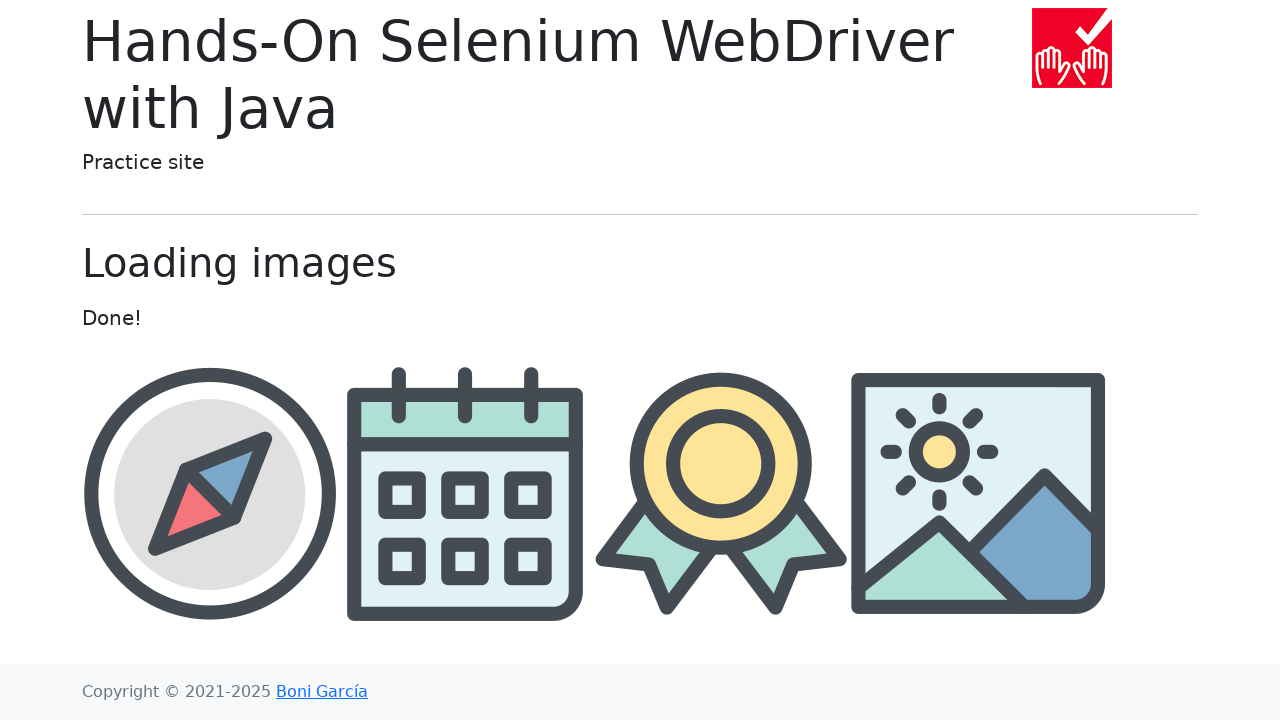

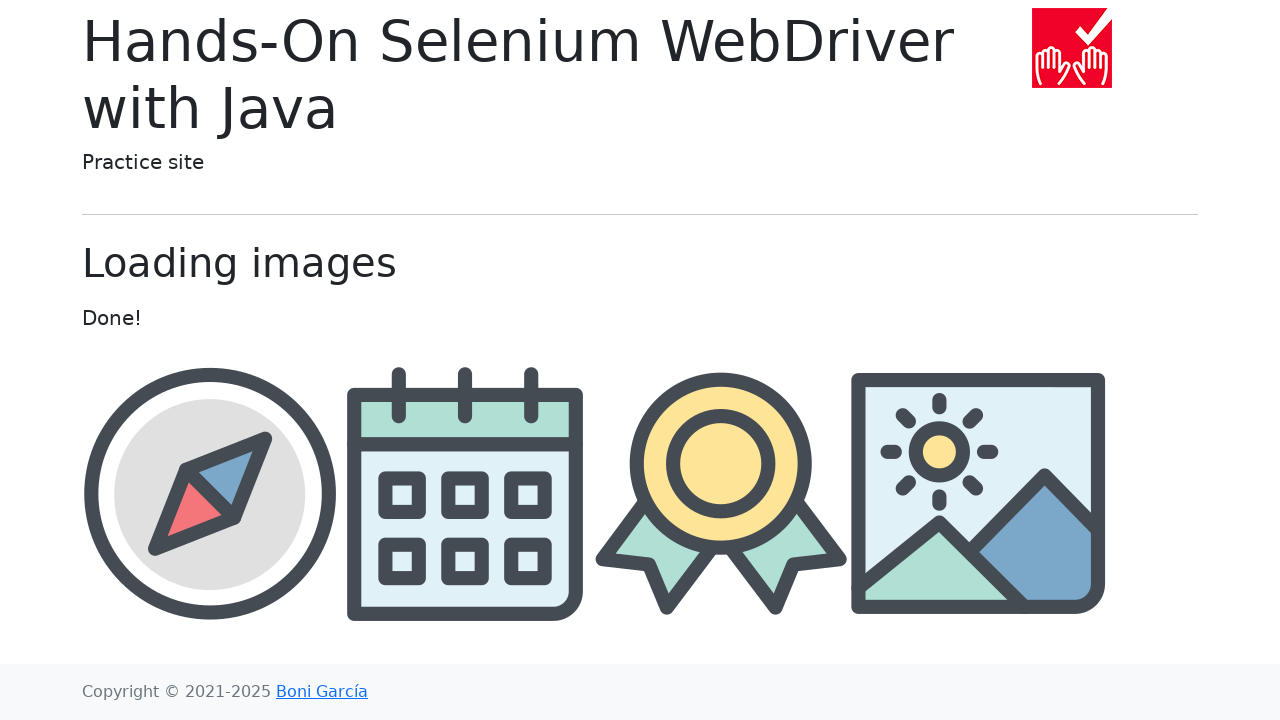